Tests different types of JavaScript alerts (simple alert, confirmation dialog, and prompt dialog) by clicking buttons and interacting with each alert type

Starting URL: https://the-internet.herokuapp.com/javascript_alerts

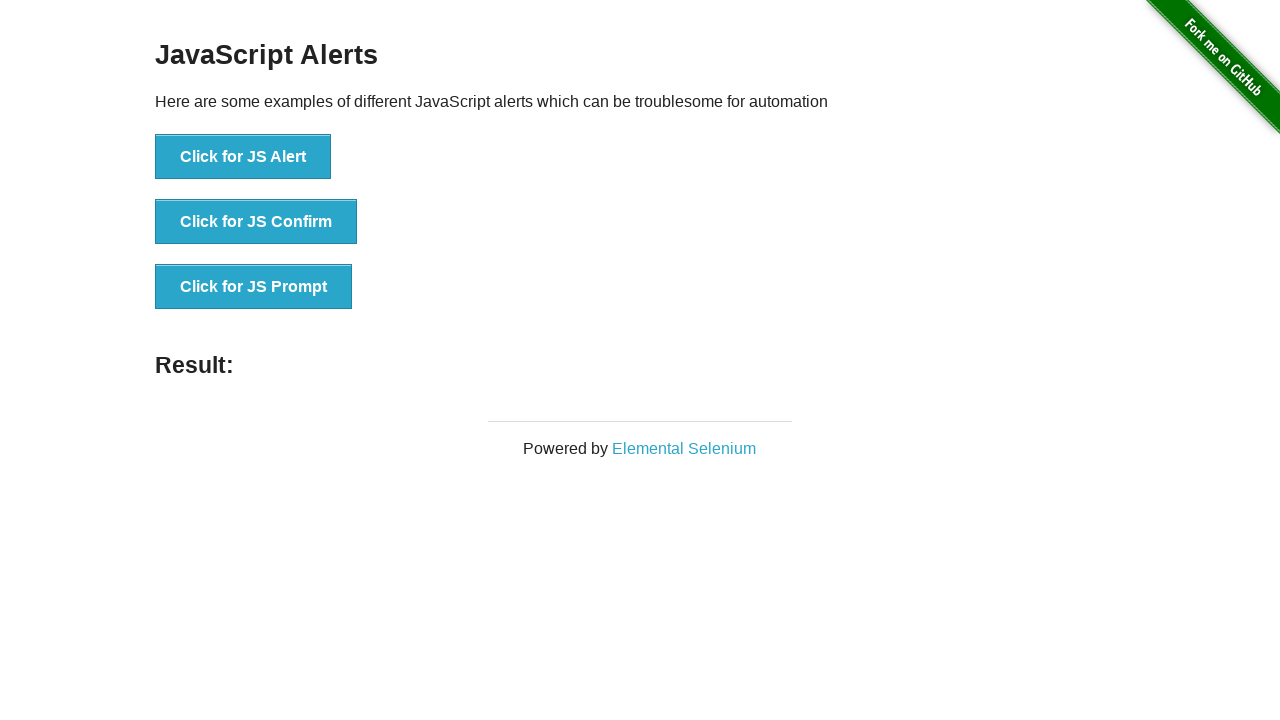

Clicked button to trigger JavaScript alert at (243, 157) on xpath=//button[text()='Click for JS Alert']
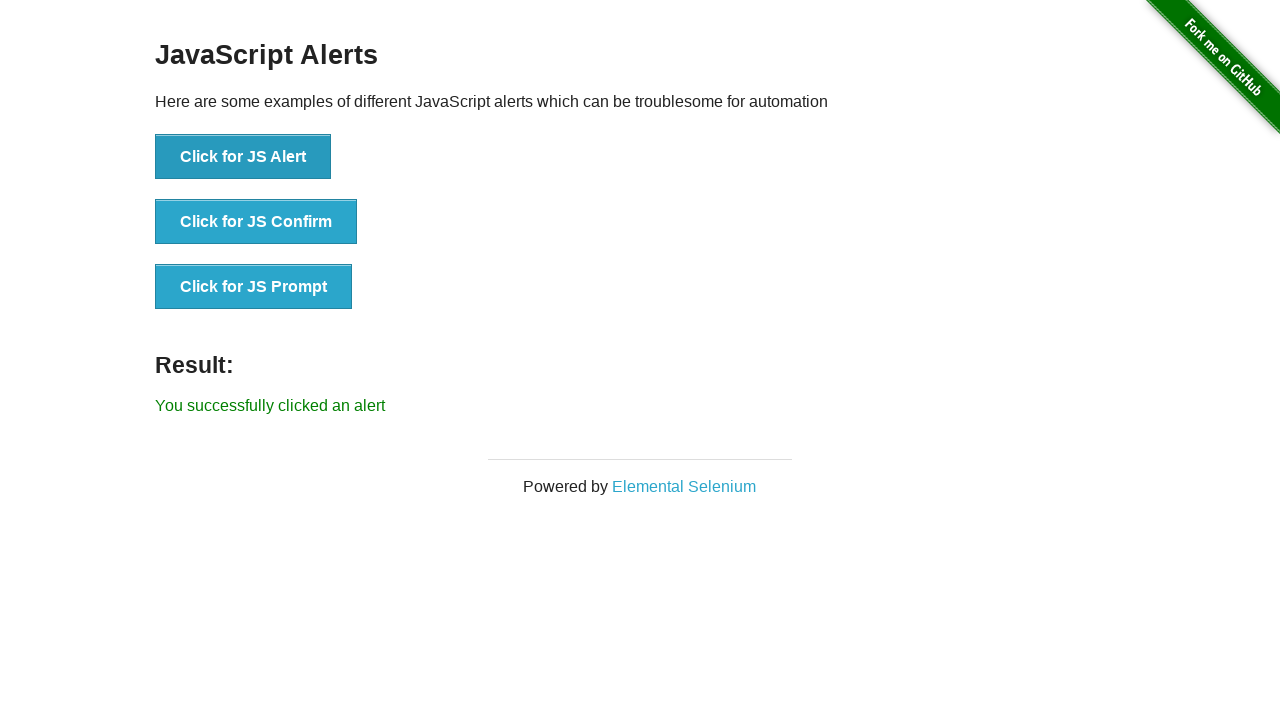

Set up dialog handler to accept alerts
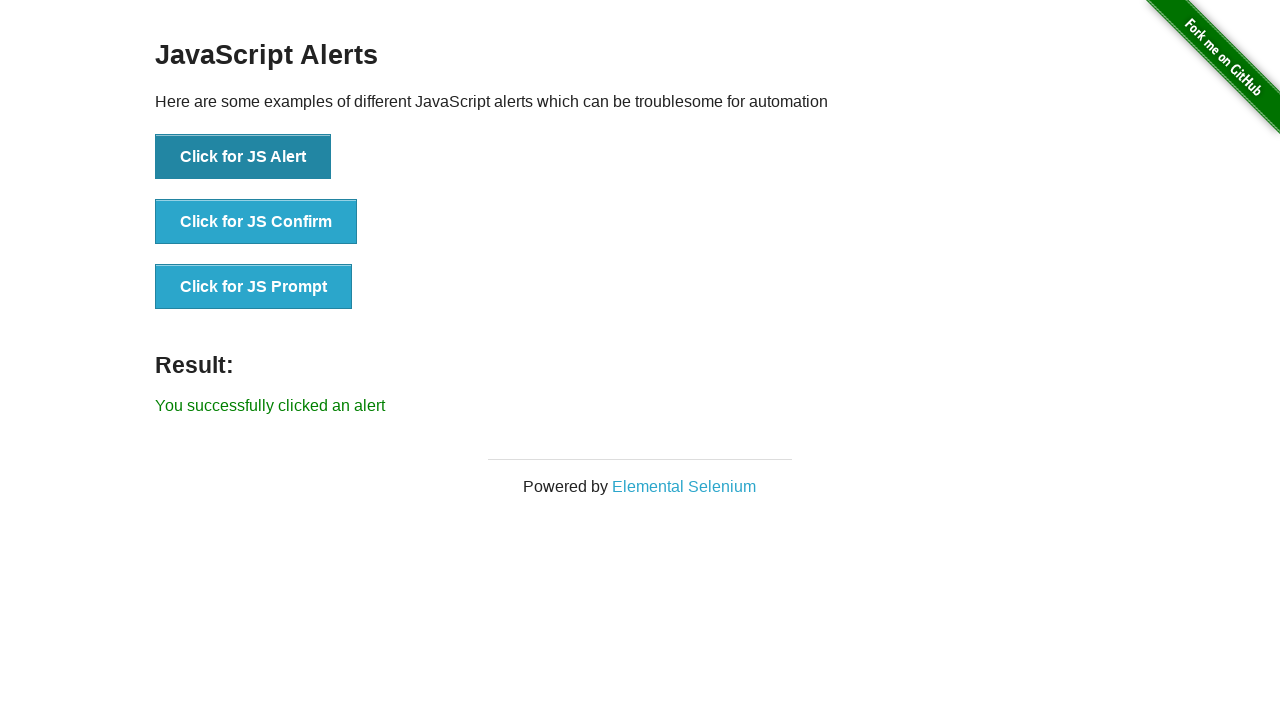

Waited for alert dialog to be handled
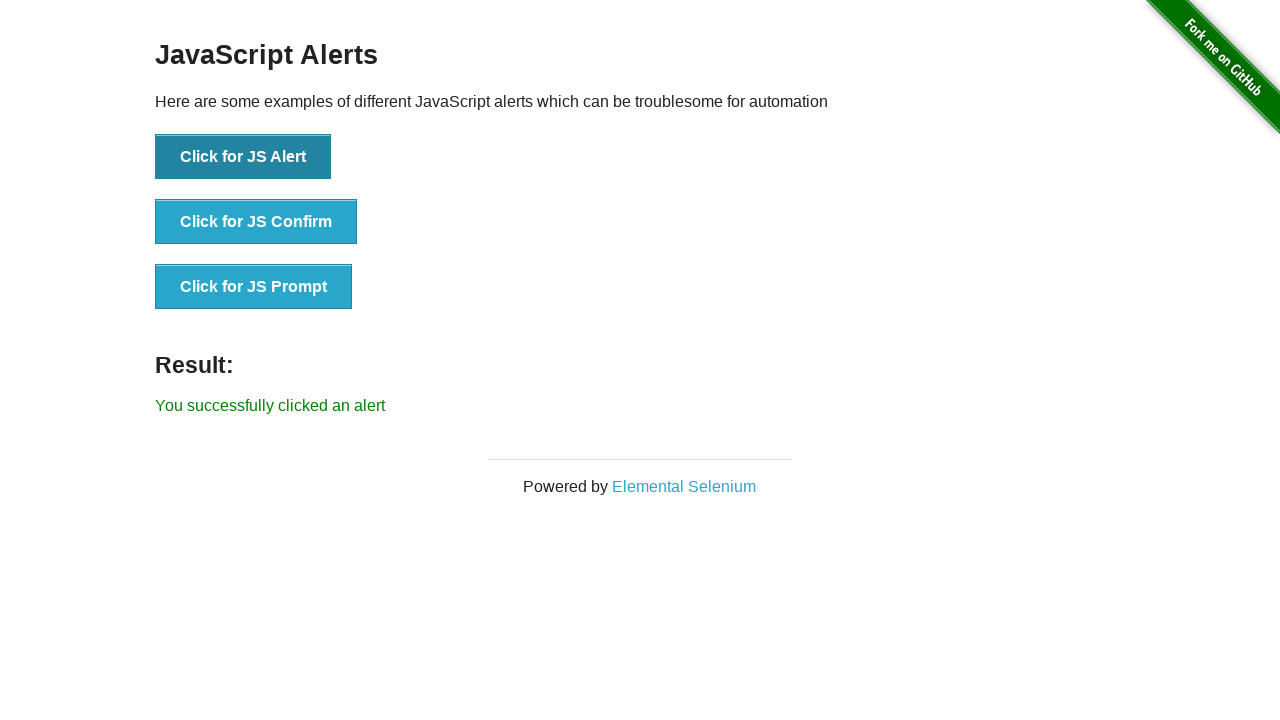

Clicked button to trigger JavaScript confirmation dialog at (256, 222) on xpath=//button[text()='Click for JS Confirm']
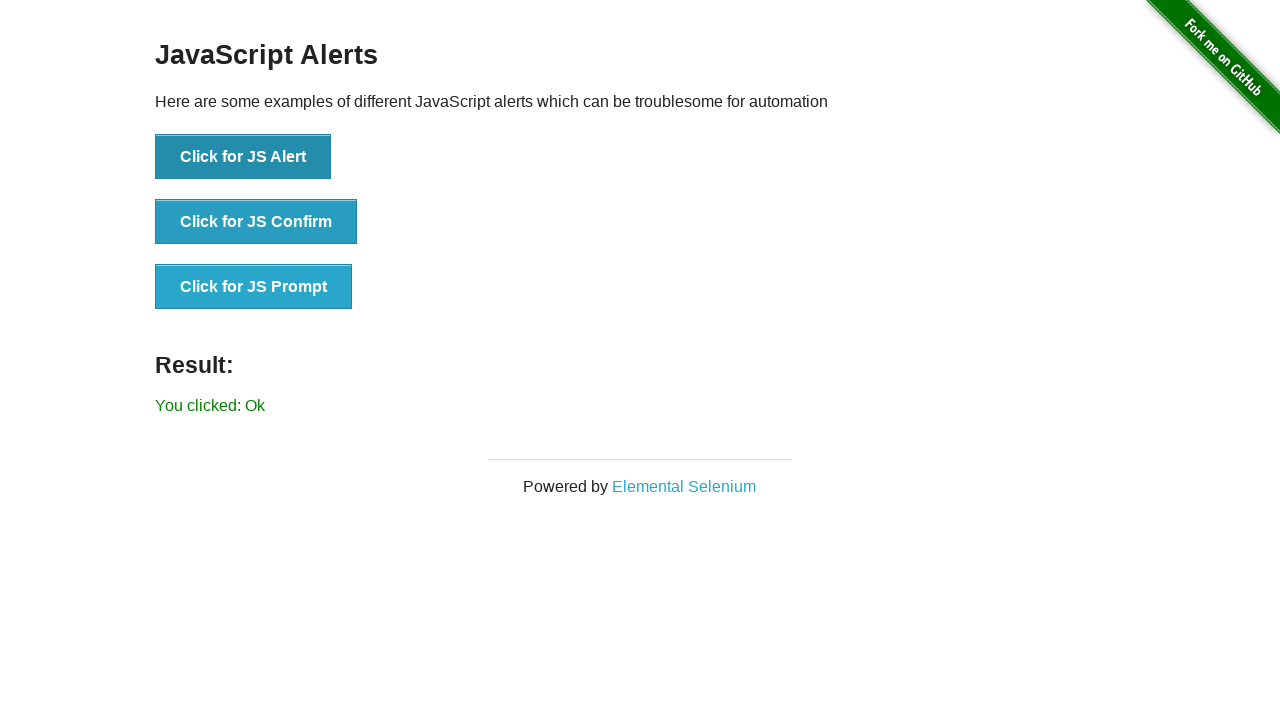

Set up dialog handler to dismiss confirmation dialog
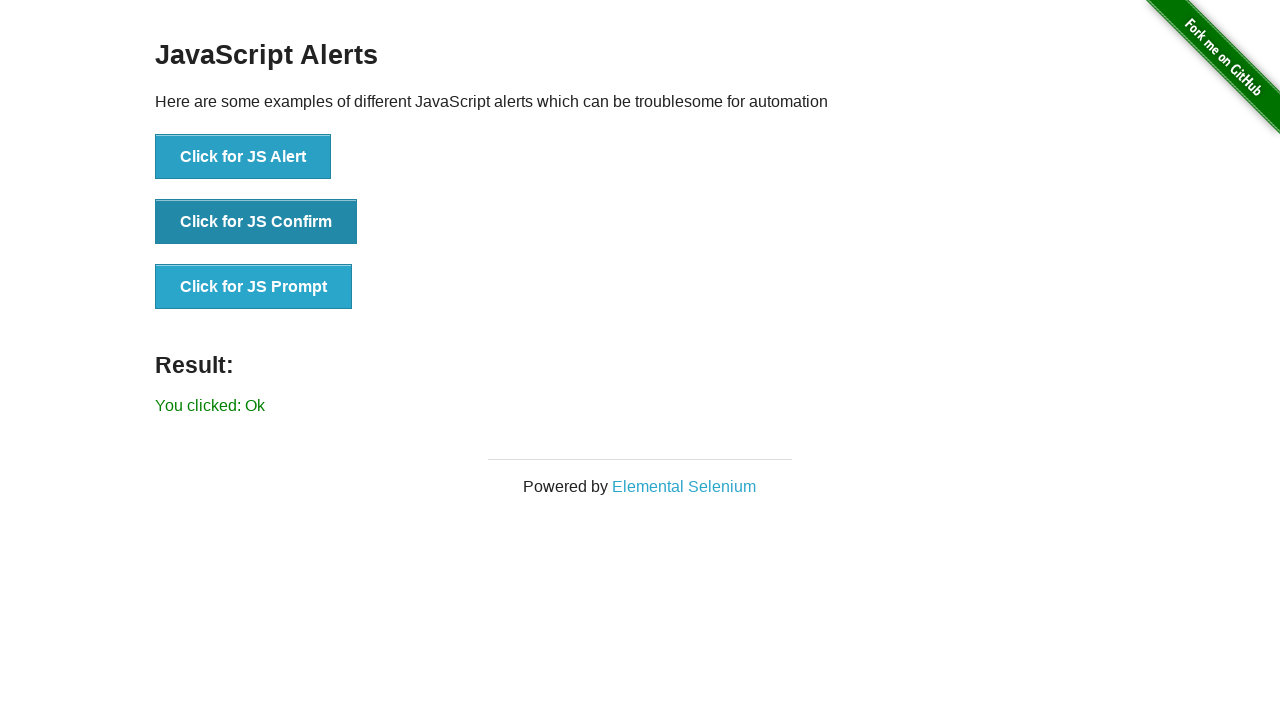

Waited for confirmation dialog to be handled
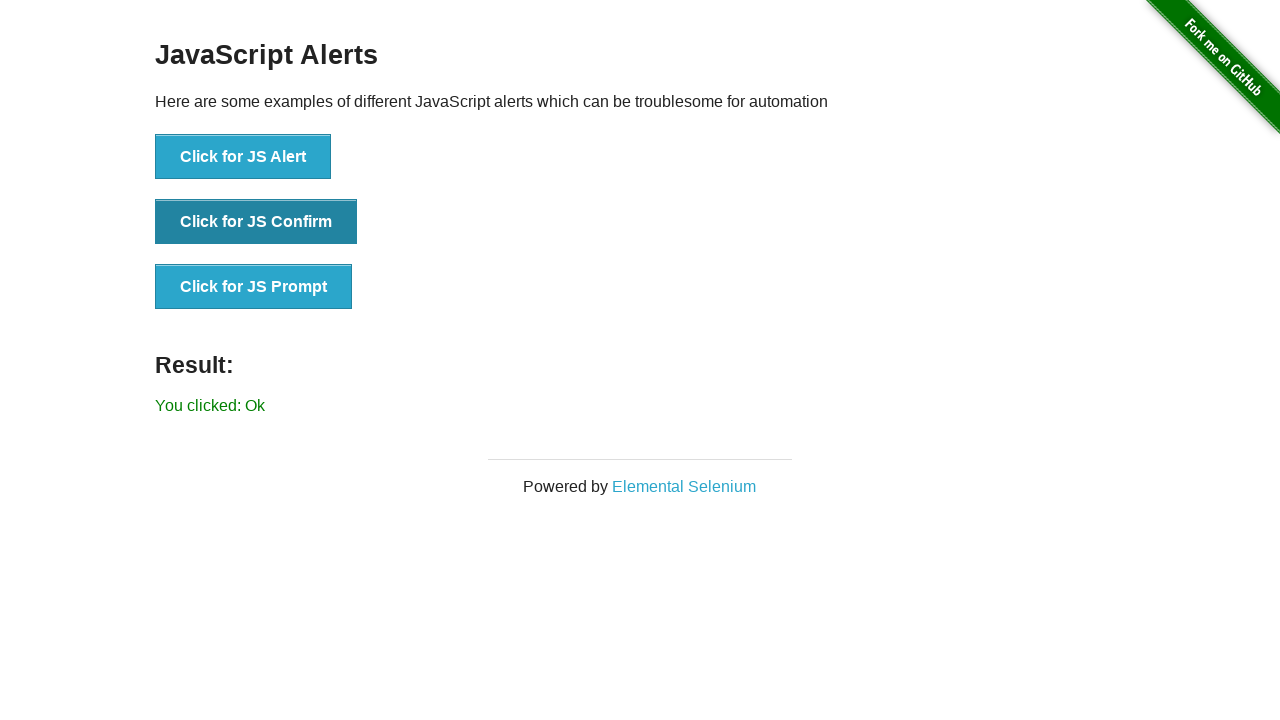

Clicked button to trigger JavaScript prompt dialog at (254, 287) on xpath=//button[text()='Click for JS Prompt']
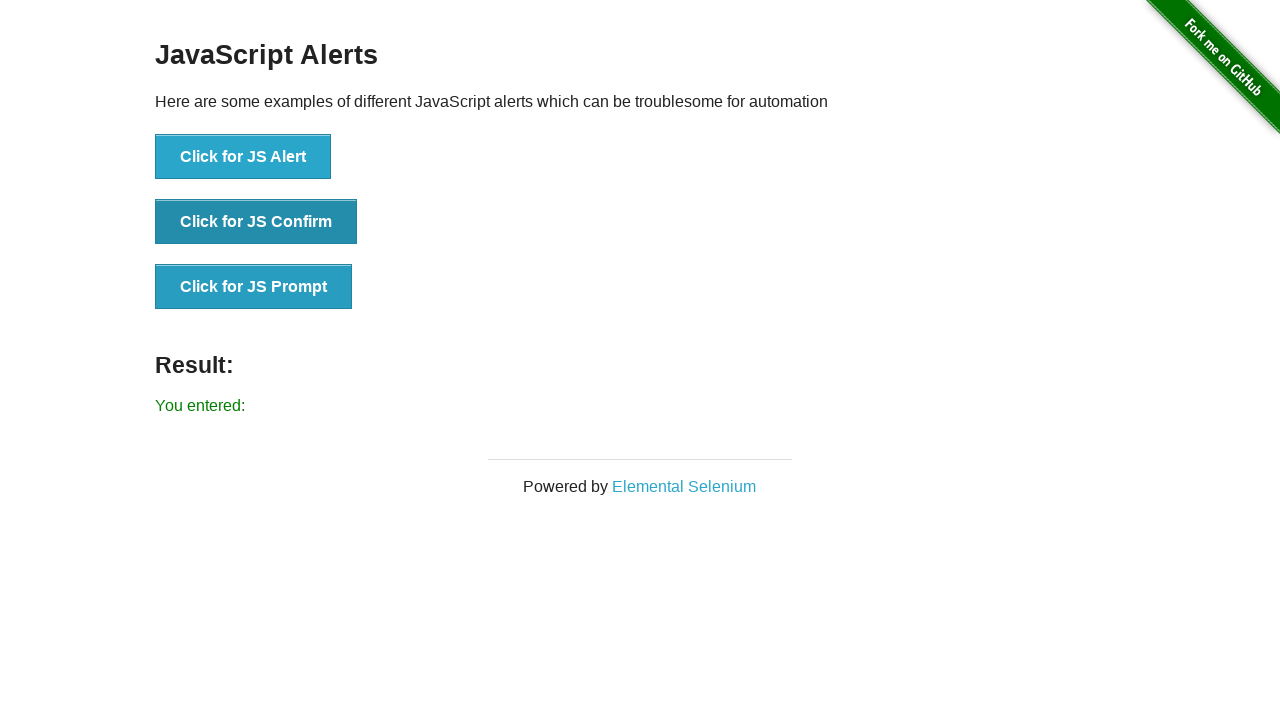

Set up dialog handler to accept prompt with text '12345'
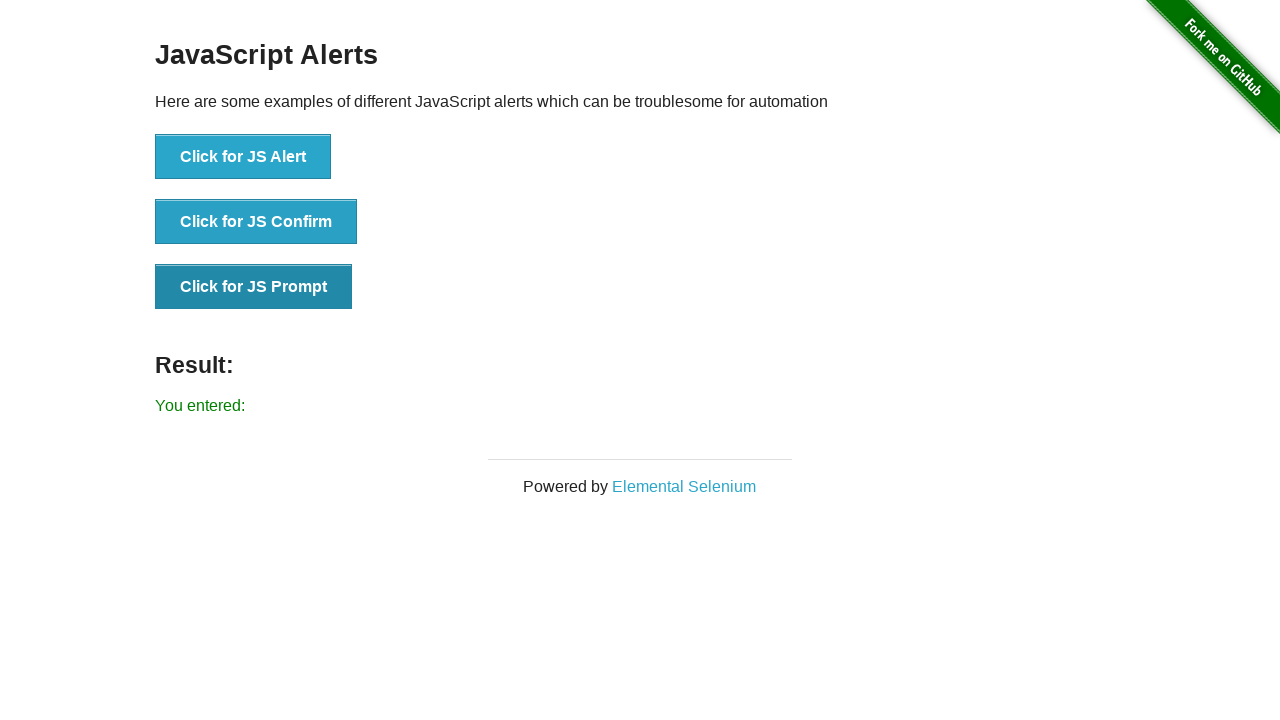

Waited for prompt dialog to be handled
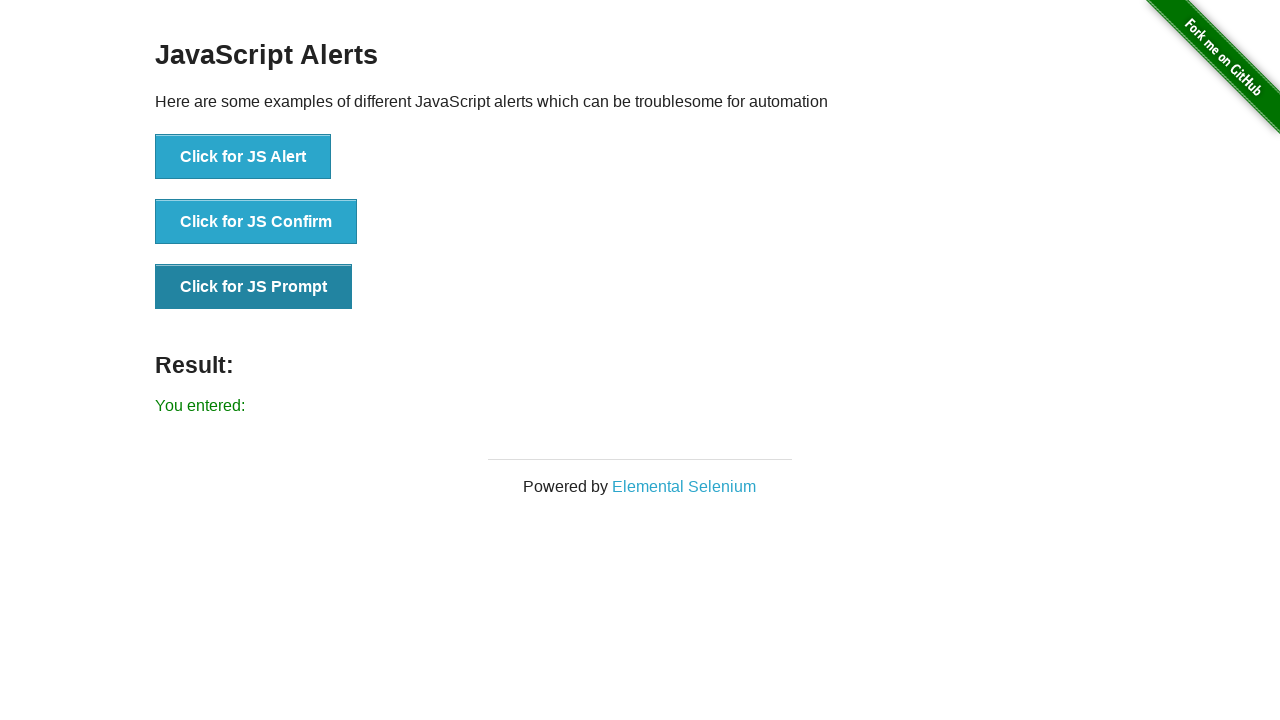

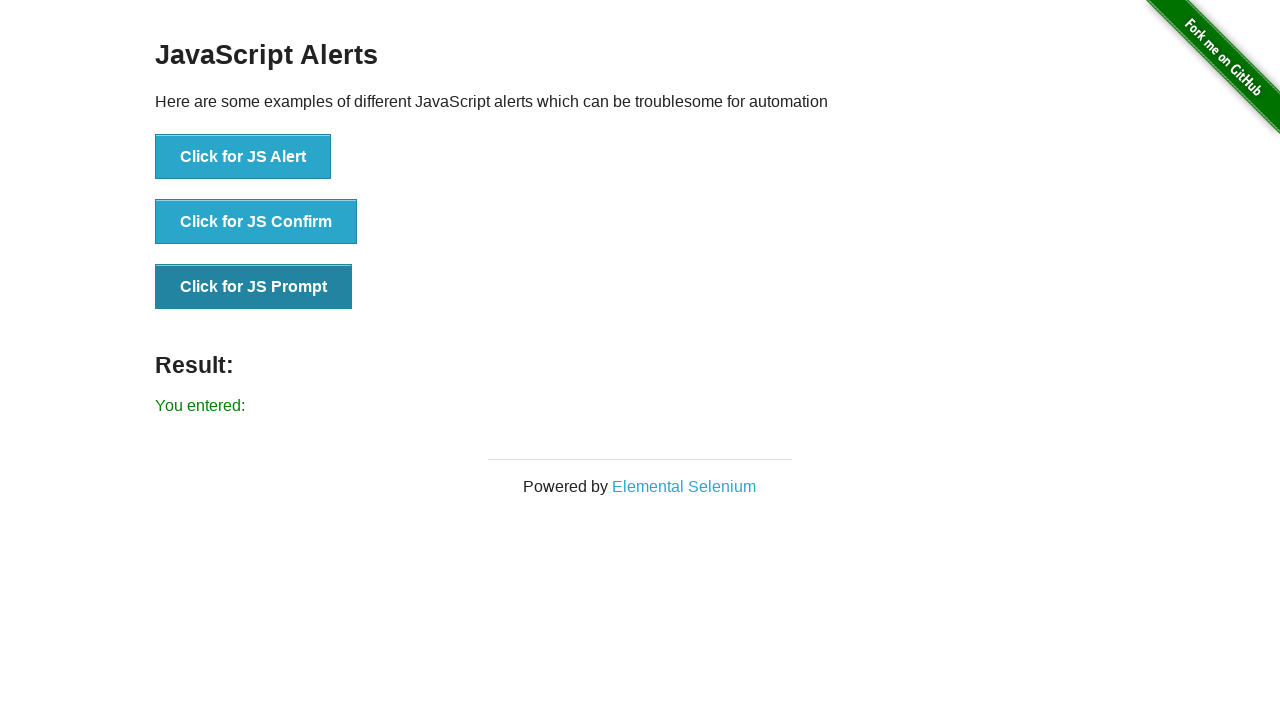